Basic test that navigates to Rahul Shetty Academy homepage and verifies the page loads by checking the title is present

Starting URL: https://rahulshettyacademy.com/#/index

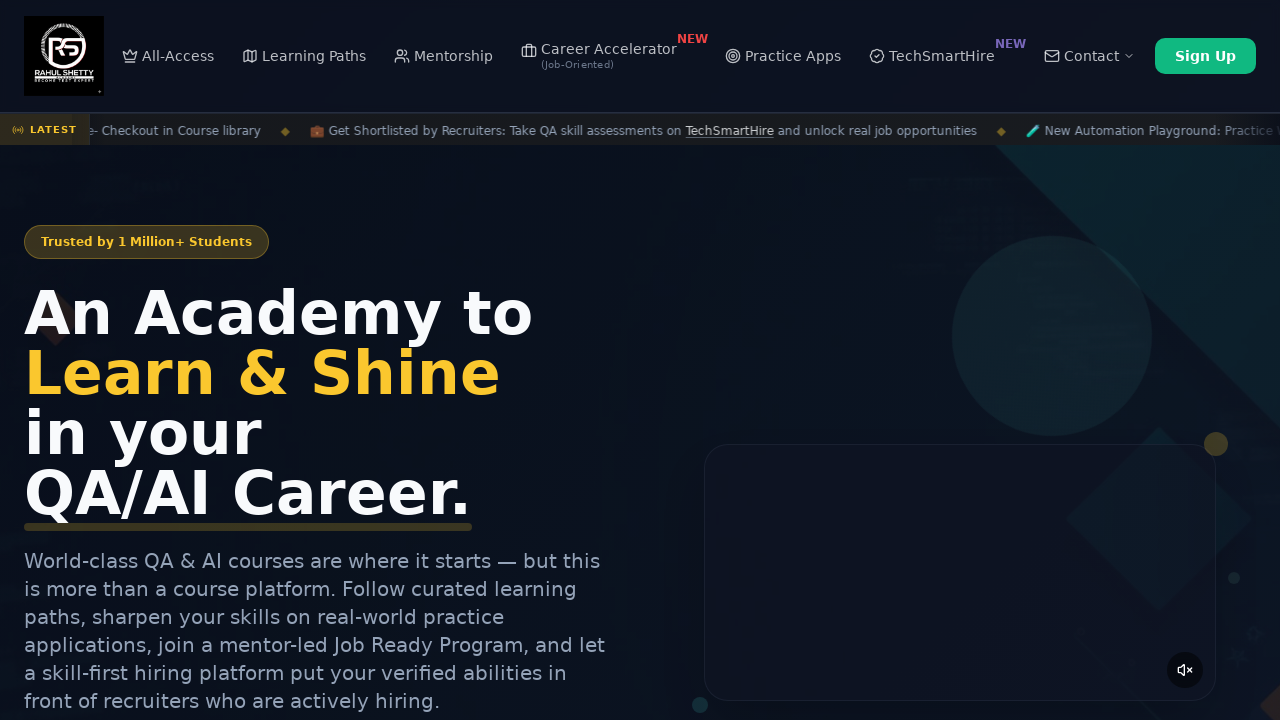

Waited for page DOM content to load
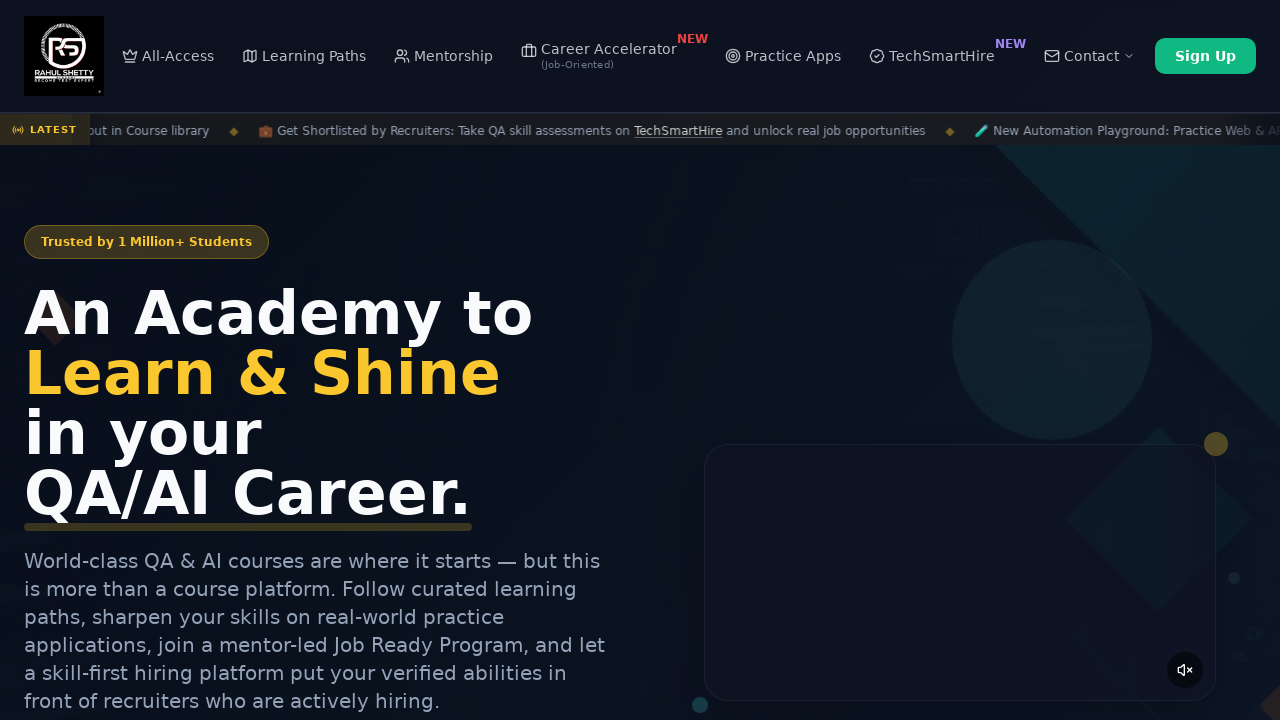

Verified page title is not empty - Rahul Shetty Academy homepage loaded successfully
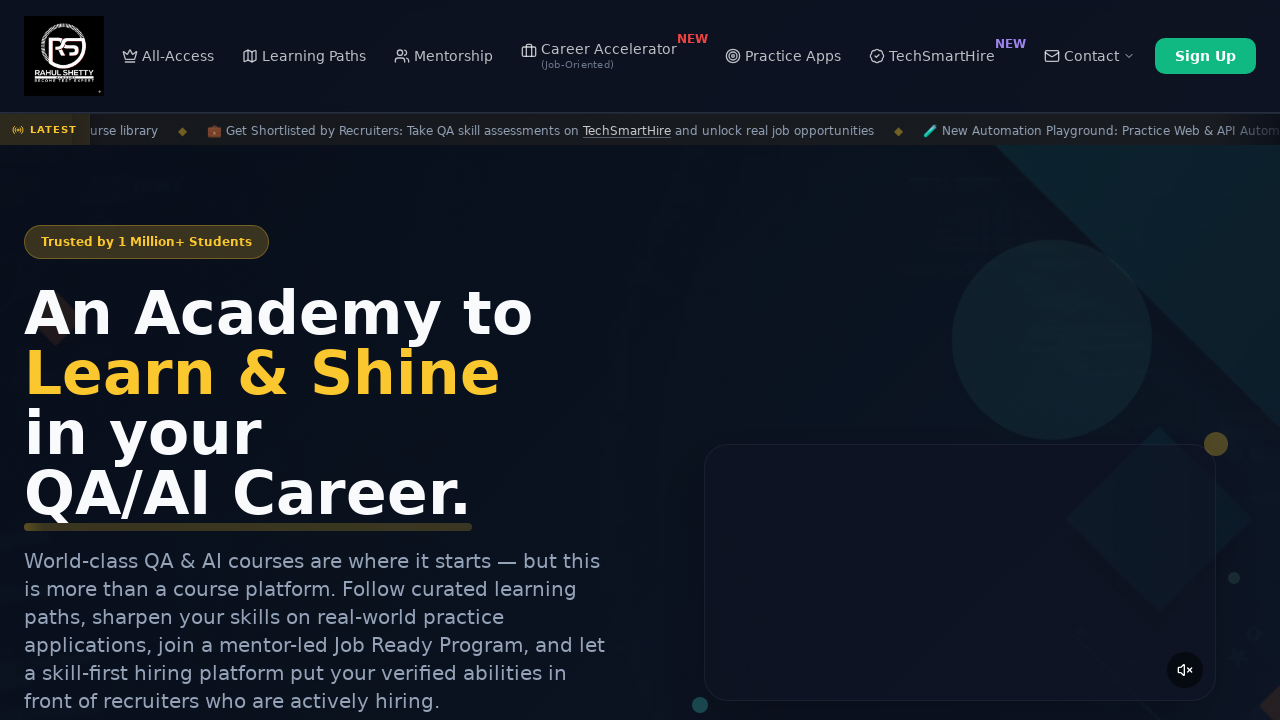

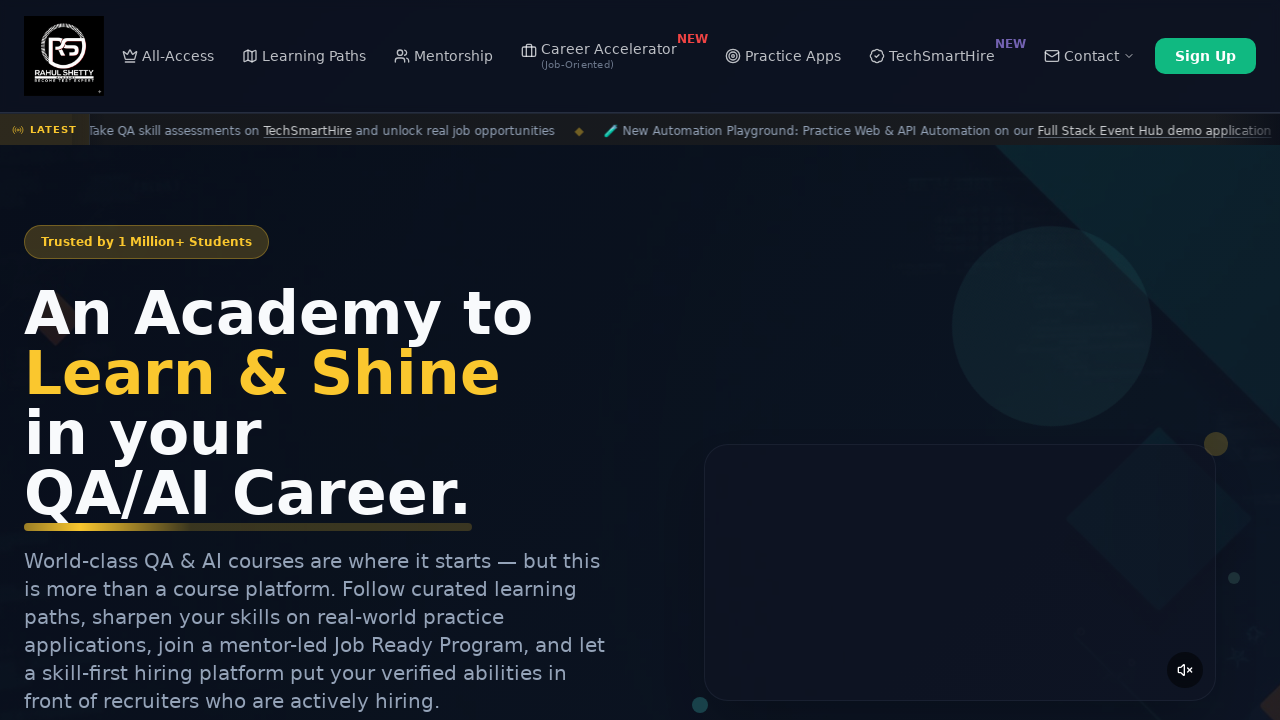